Tests email validation on checkout form by submitting different email formats and checking for validation errors

Starting URL: https://shop.polymer-project.org/detail/mens_outerwear/Anvil+L+S+Crew+Neck+-+Grey

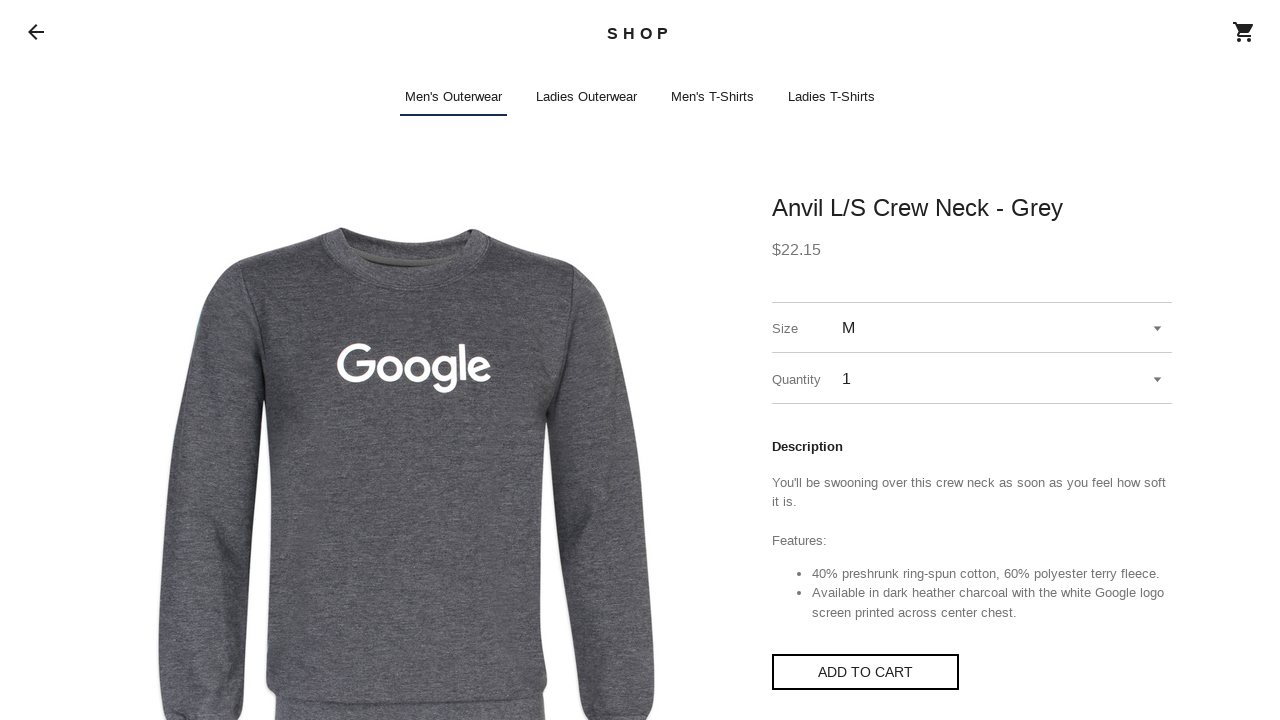

Clicked 'Add to cart' button on product page
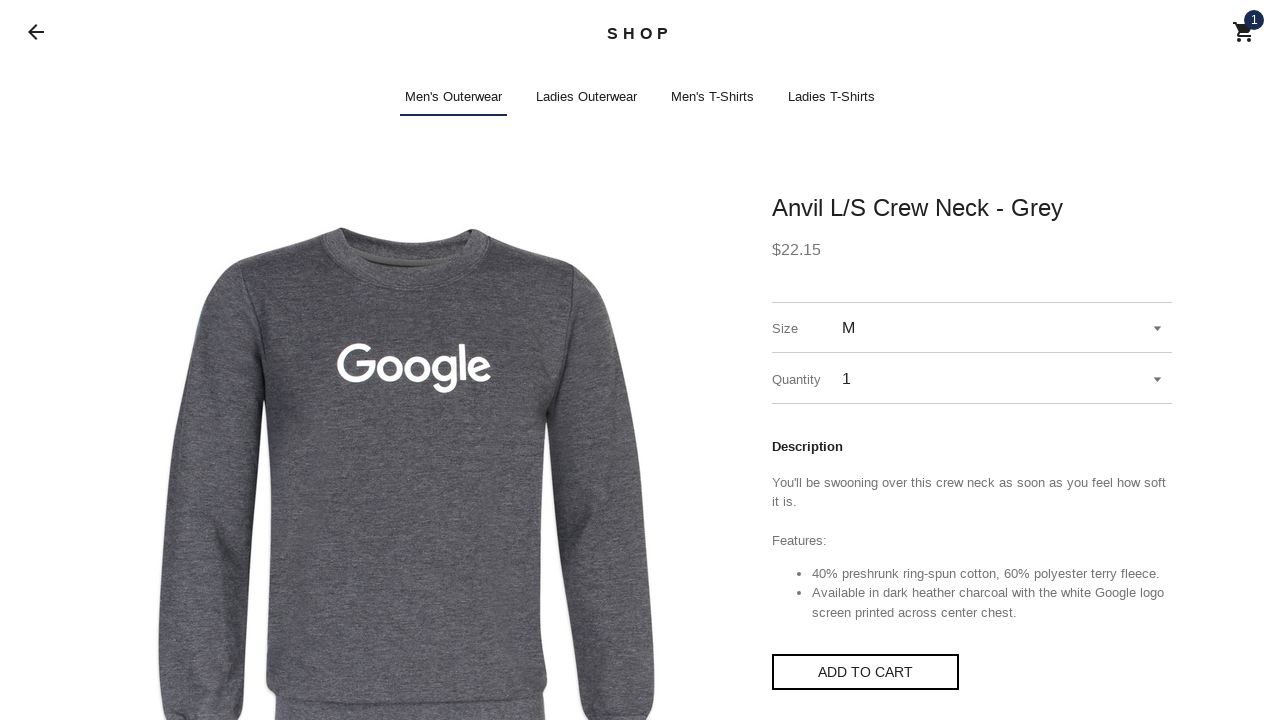

Waited 2 seconds for cart modal to appear
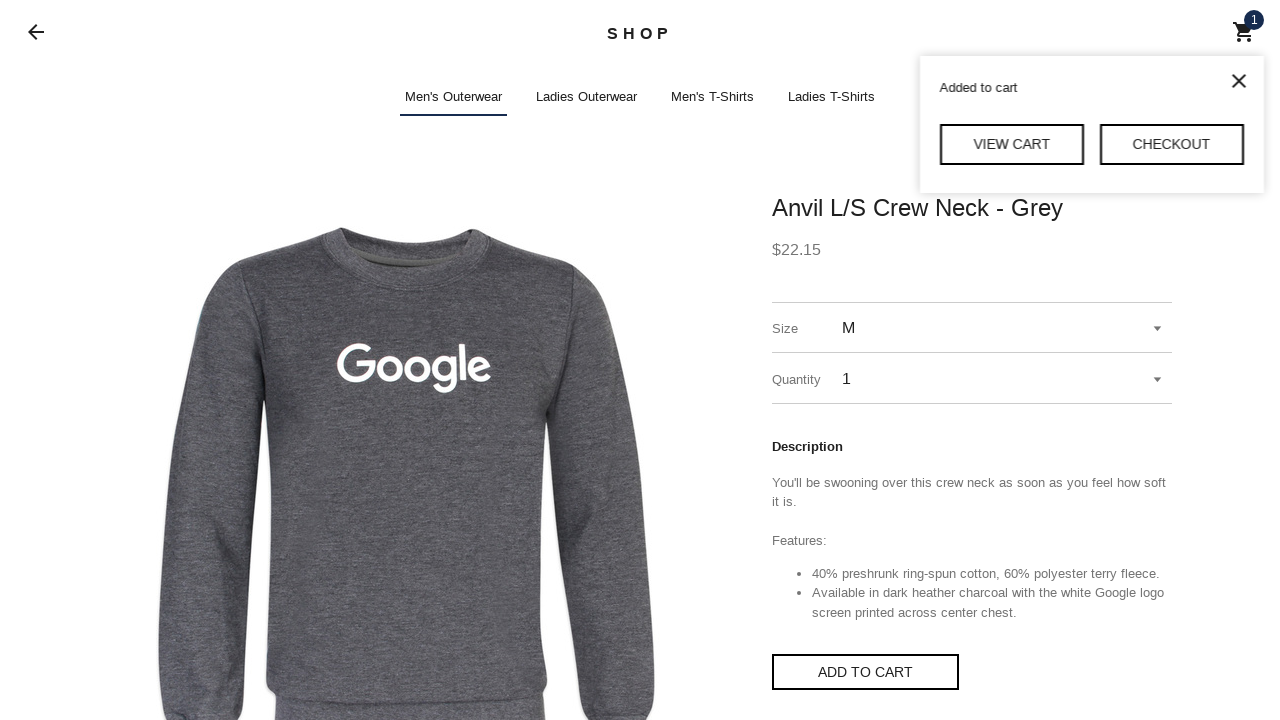

Clicked checkout button in cart modal
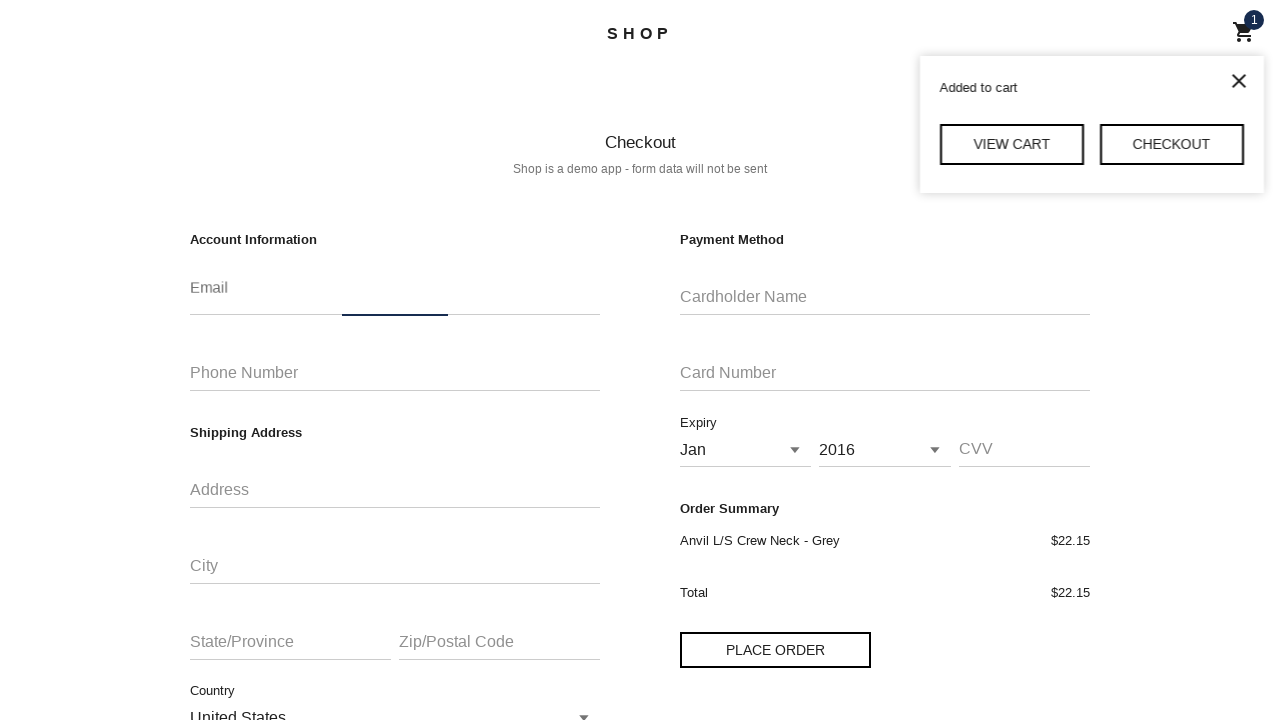

Waited 1 second for checkout page to load
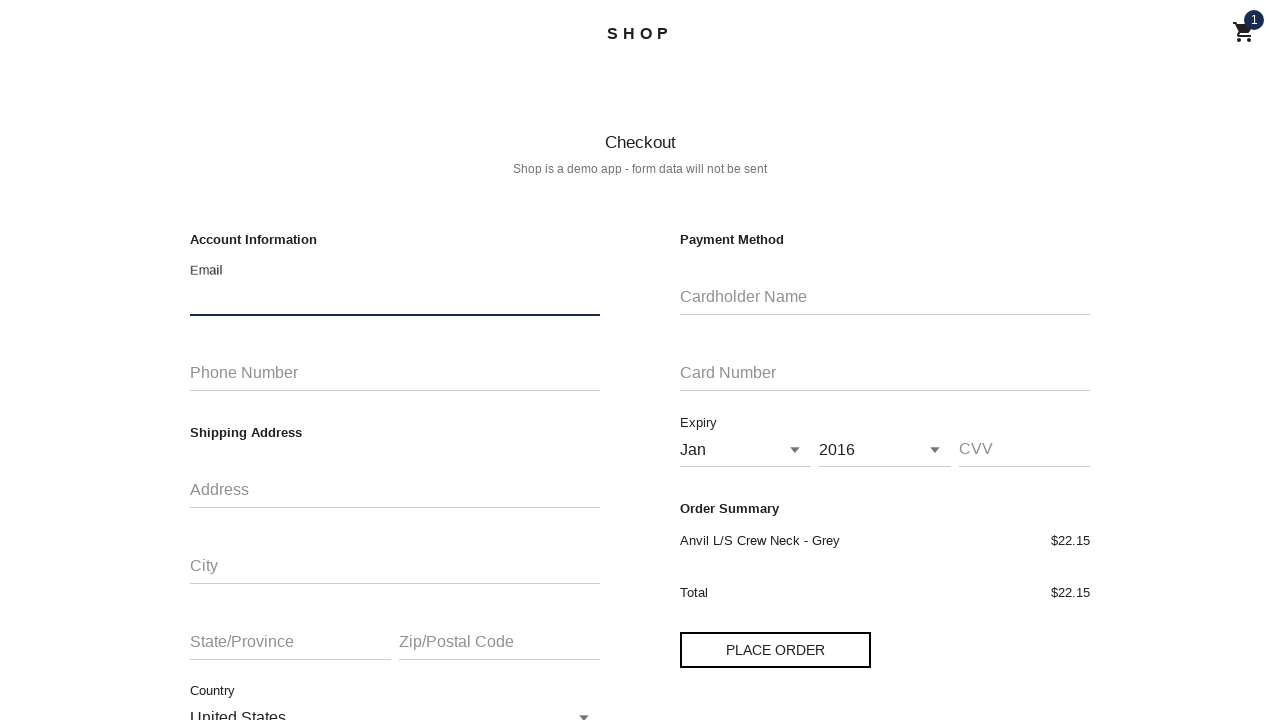

Entered email '' and clicked 'Place Order' button
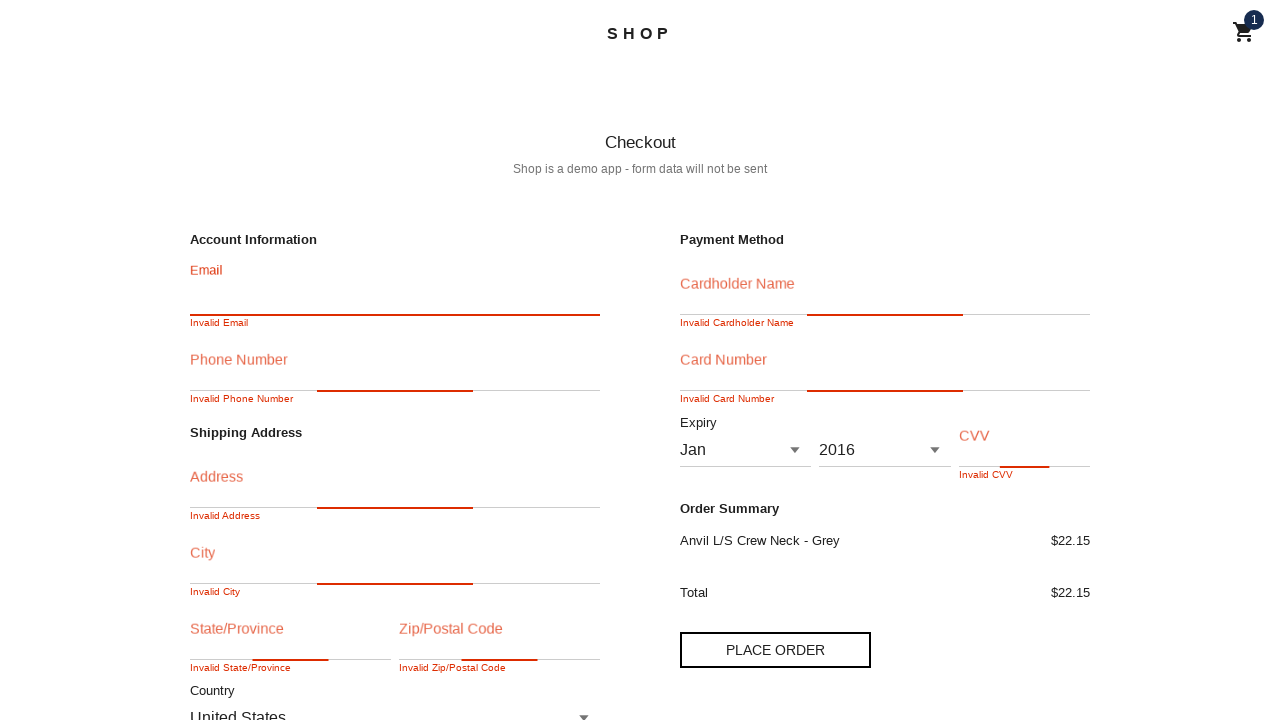

Waited 1 second to check for validation error
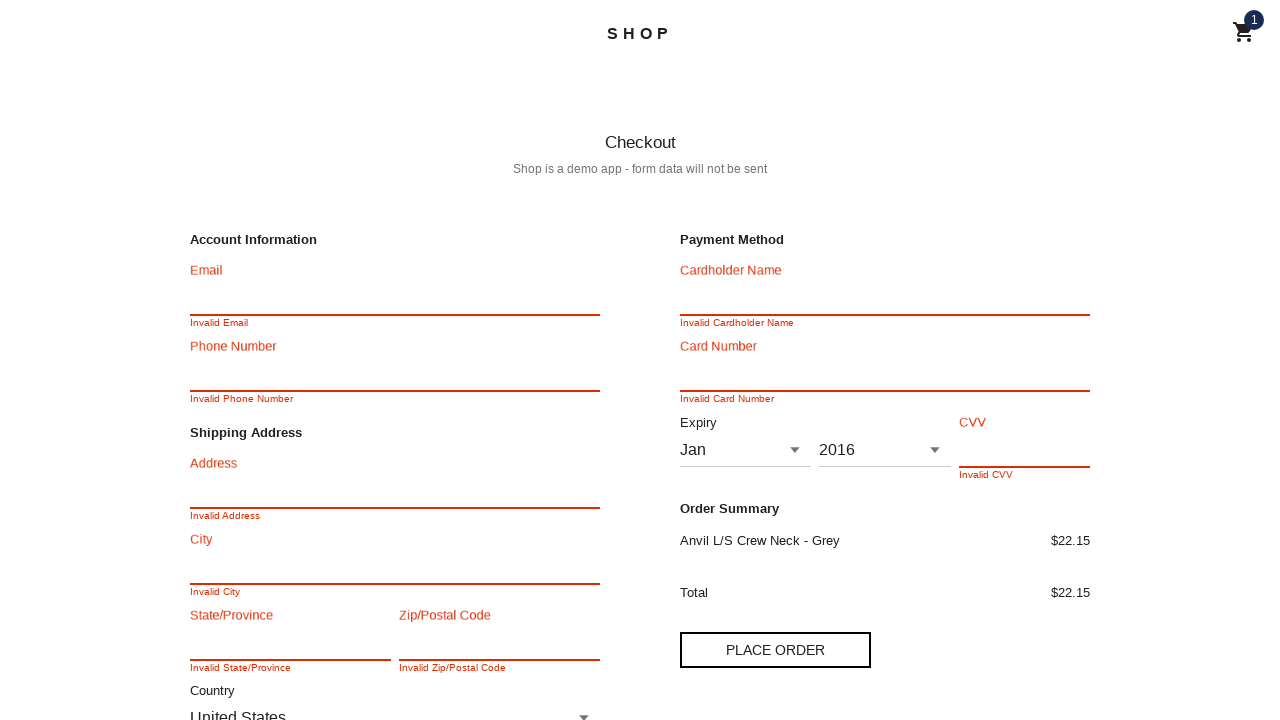

Navigated back to product page for next test case
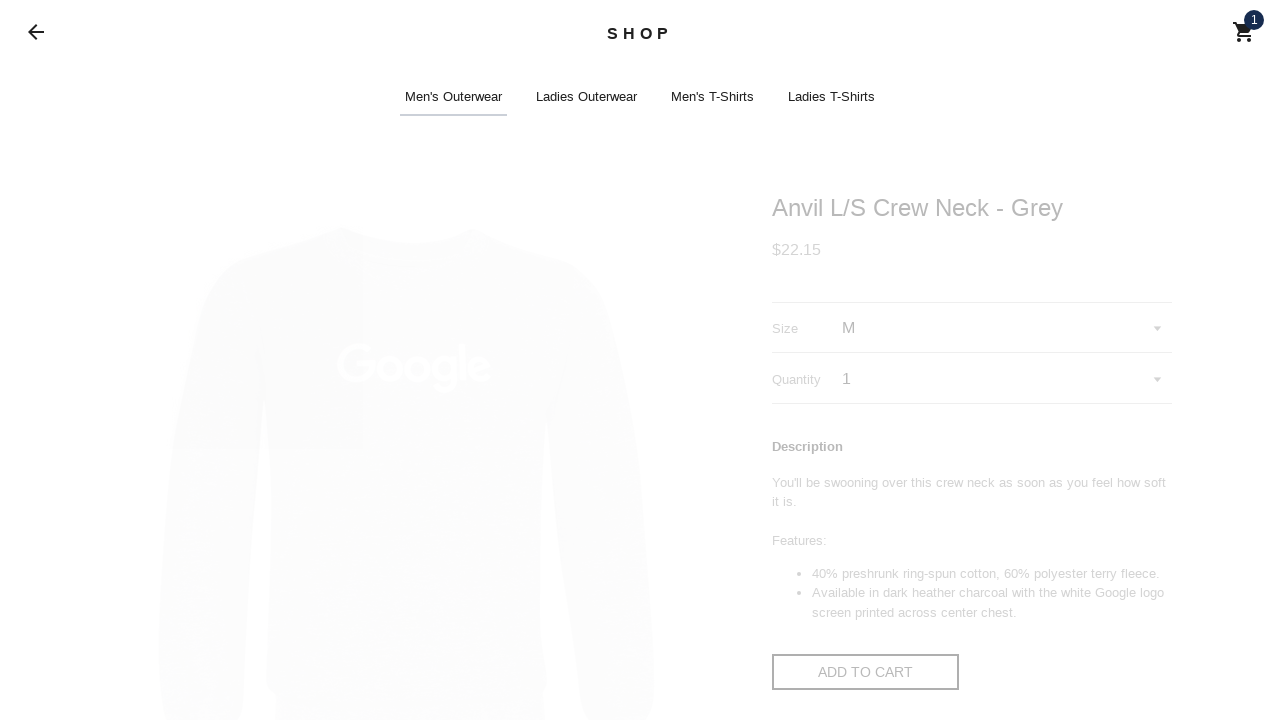

Waited 1 second for product page to load
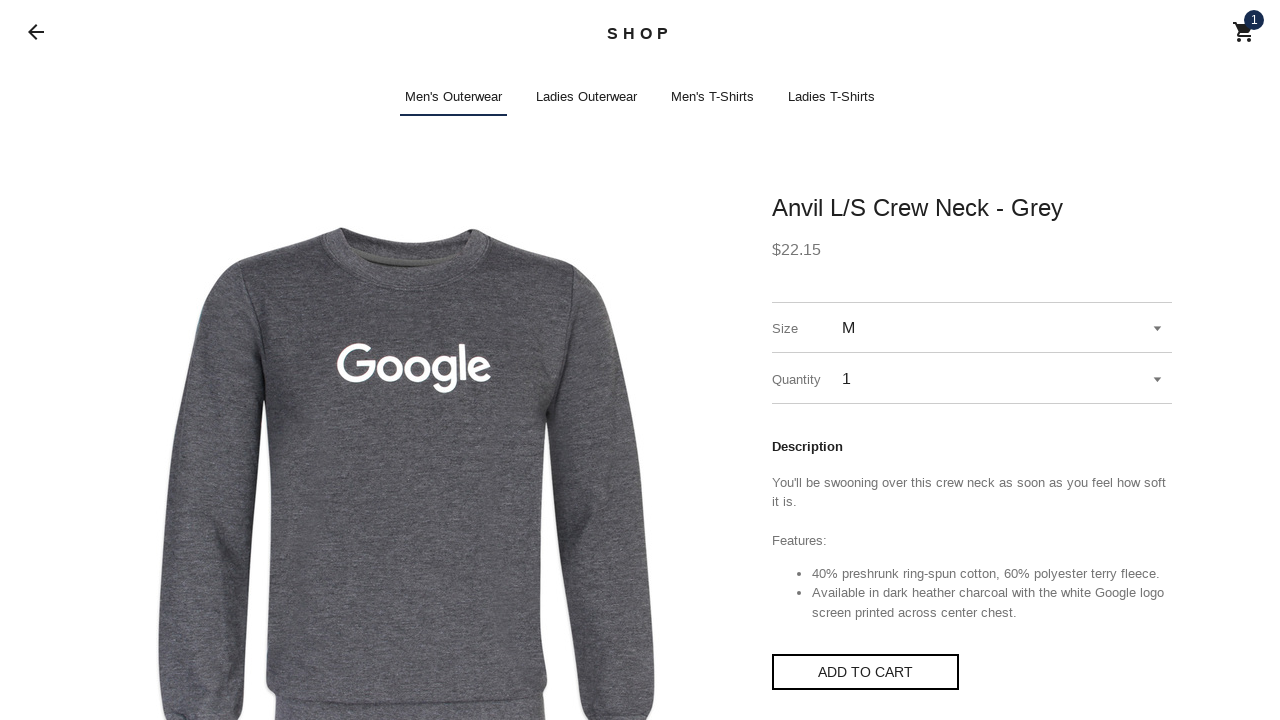

Clicked 'Add to cart' button on product page
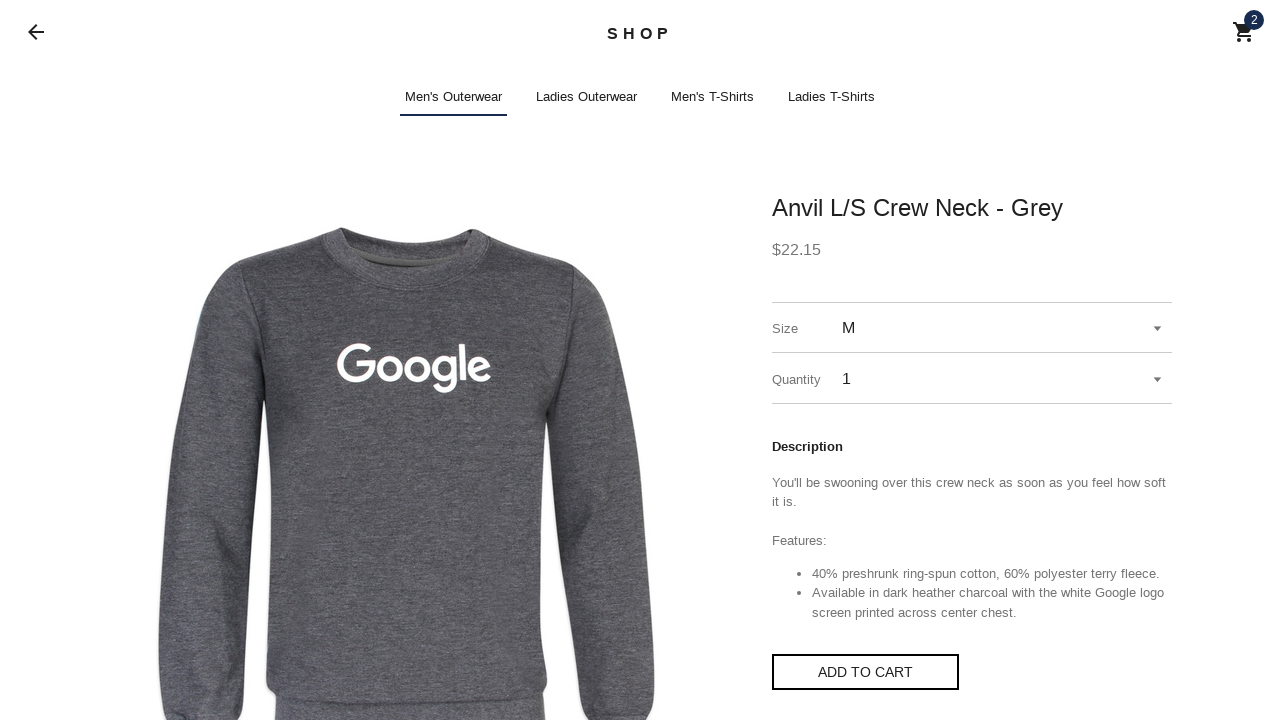

Waited 2 seconds for cart modal to appear
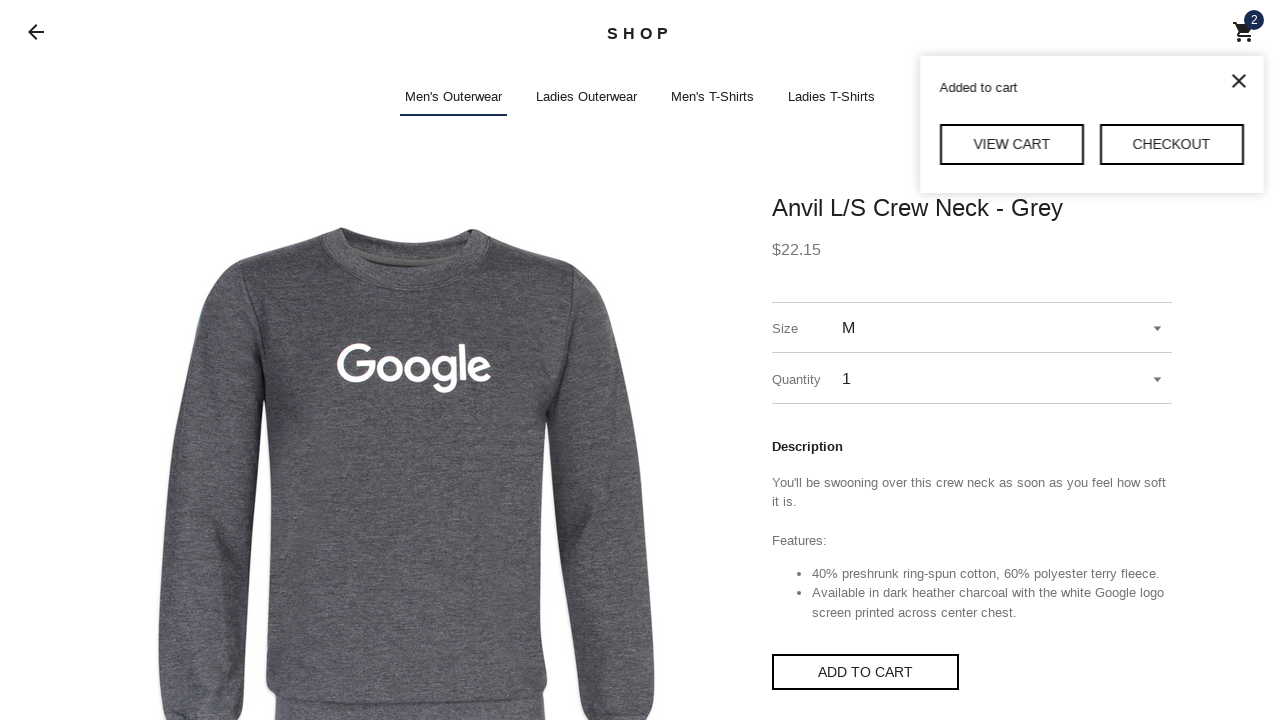

Clicked checkout button in cart modal
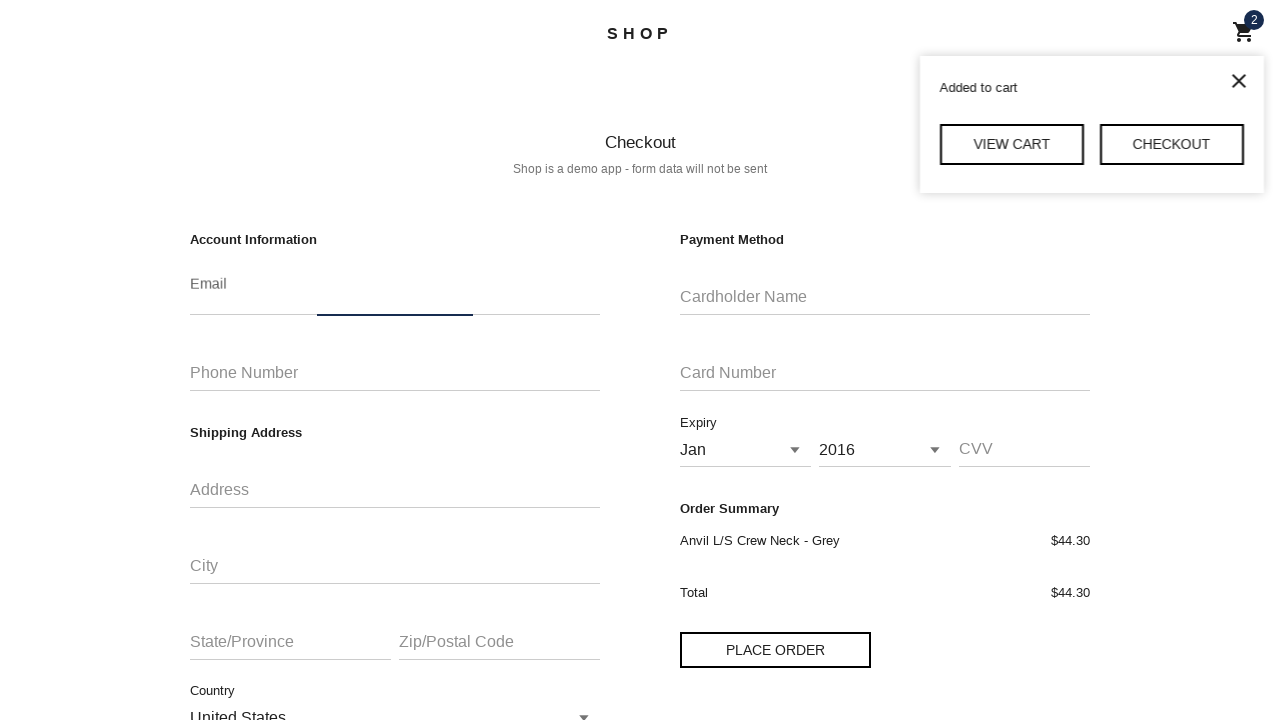

Waited 1 second for checkout page to load
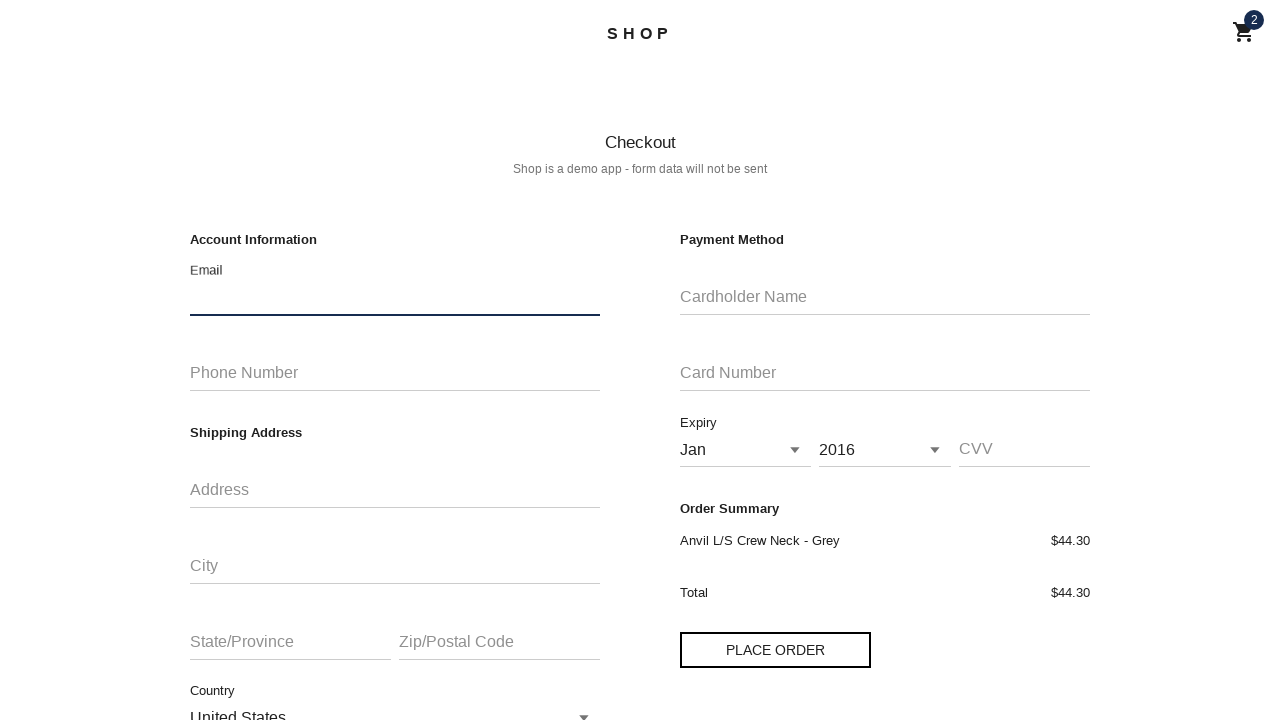

Entered email 'rh@gmail.com' and clicked 'Place Order' button
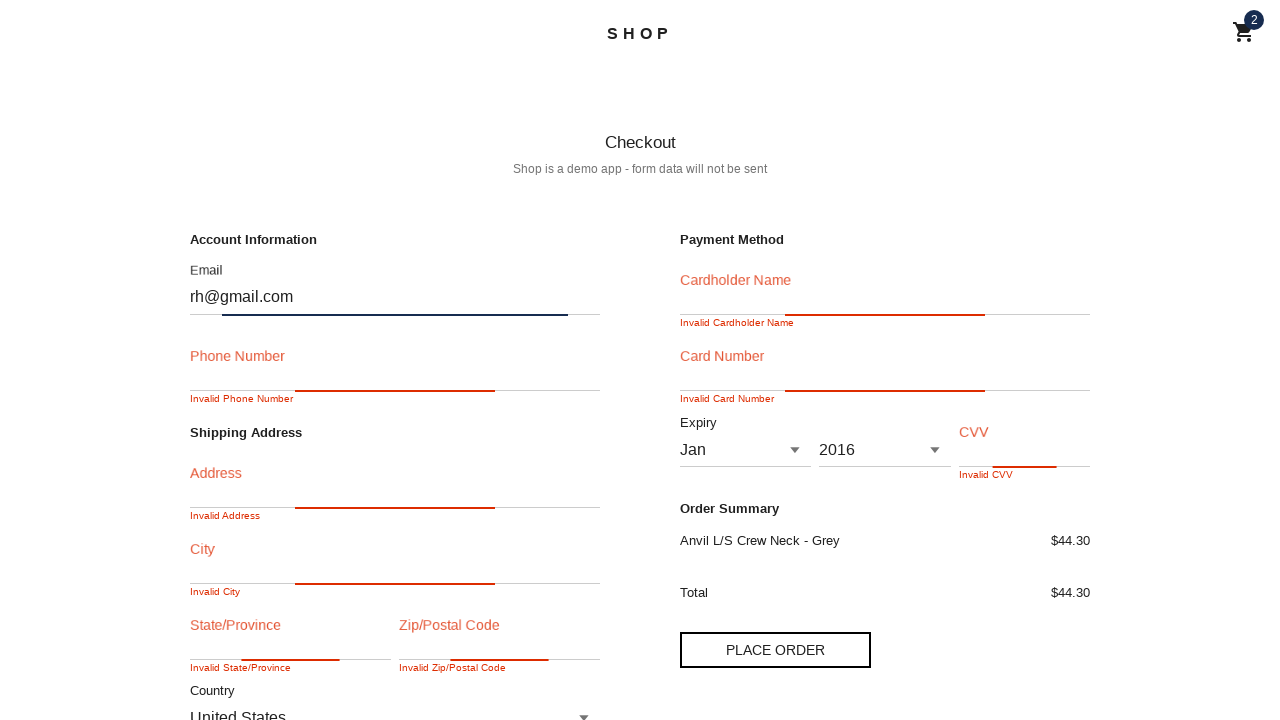

Waited 1 second to check for validation error
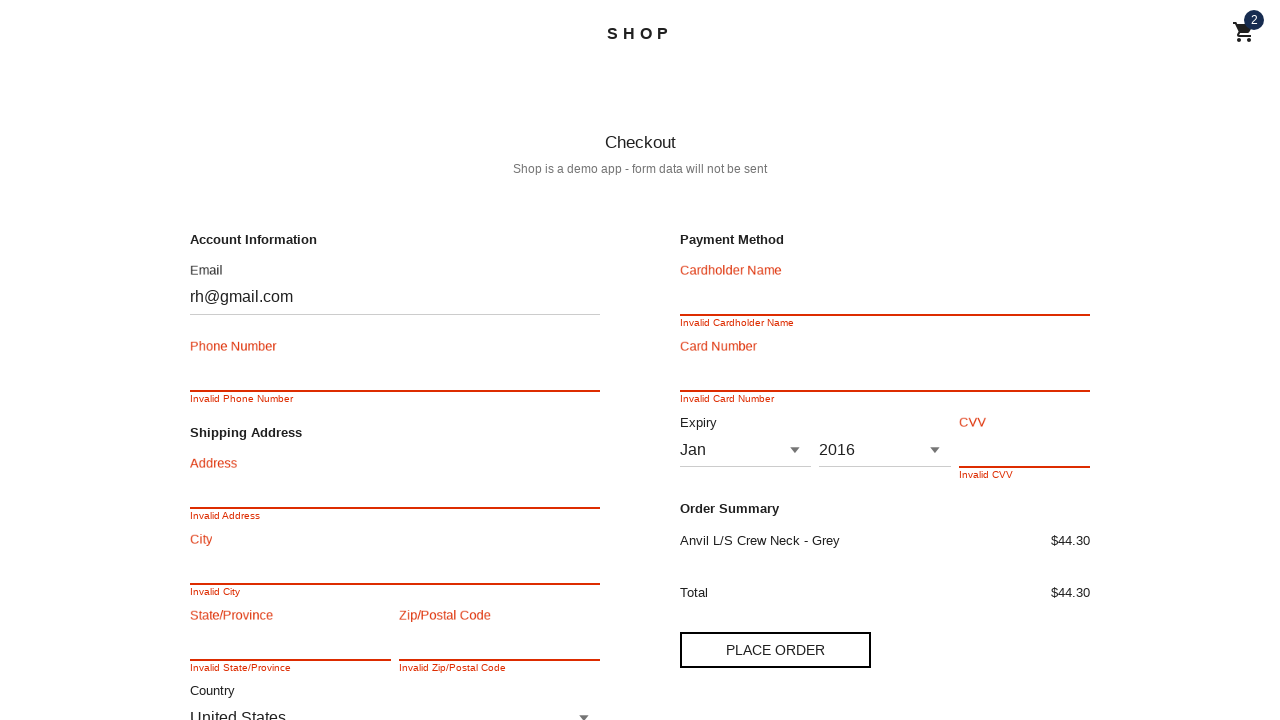

Navigated back to product page for next test case
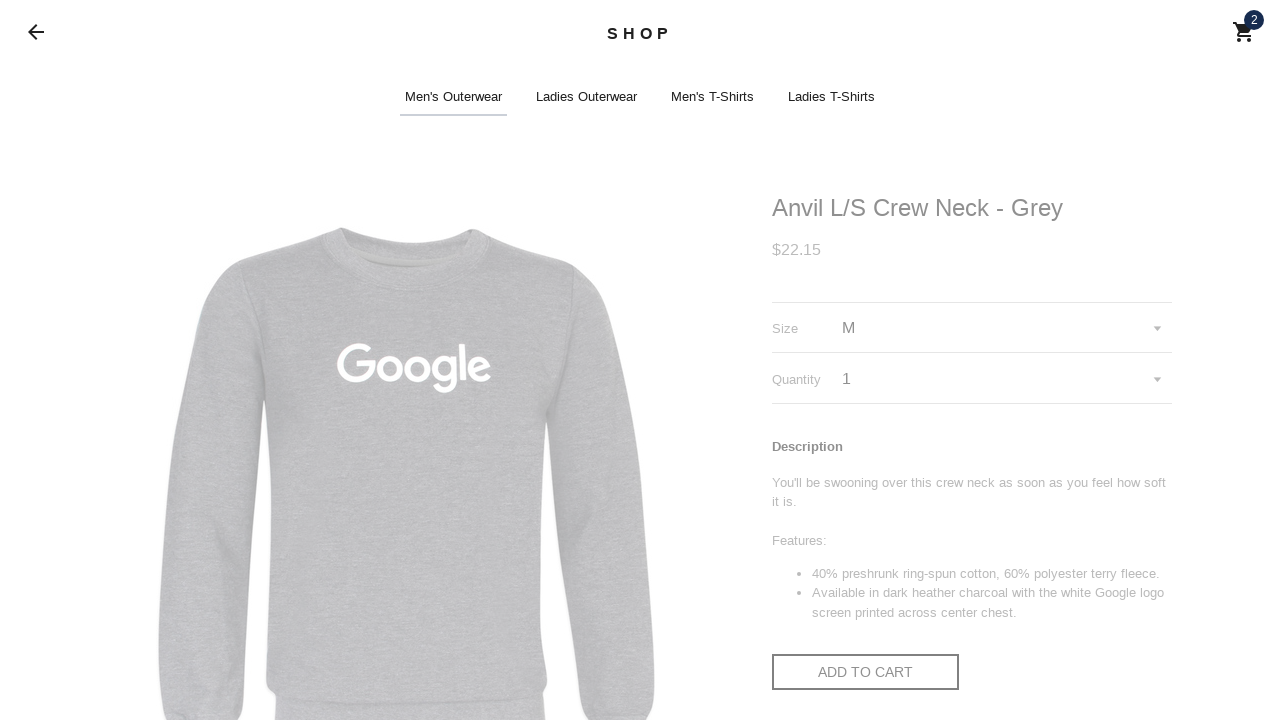

Waited 1 second for product page to load
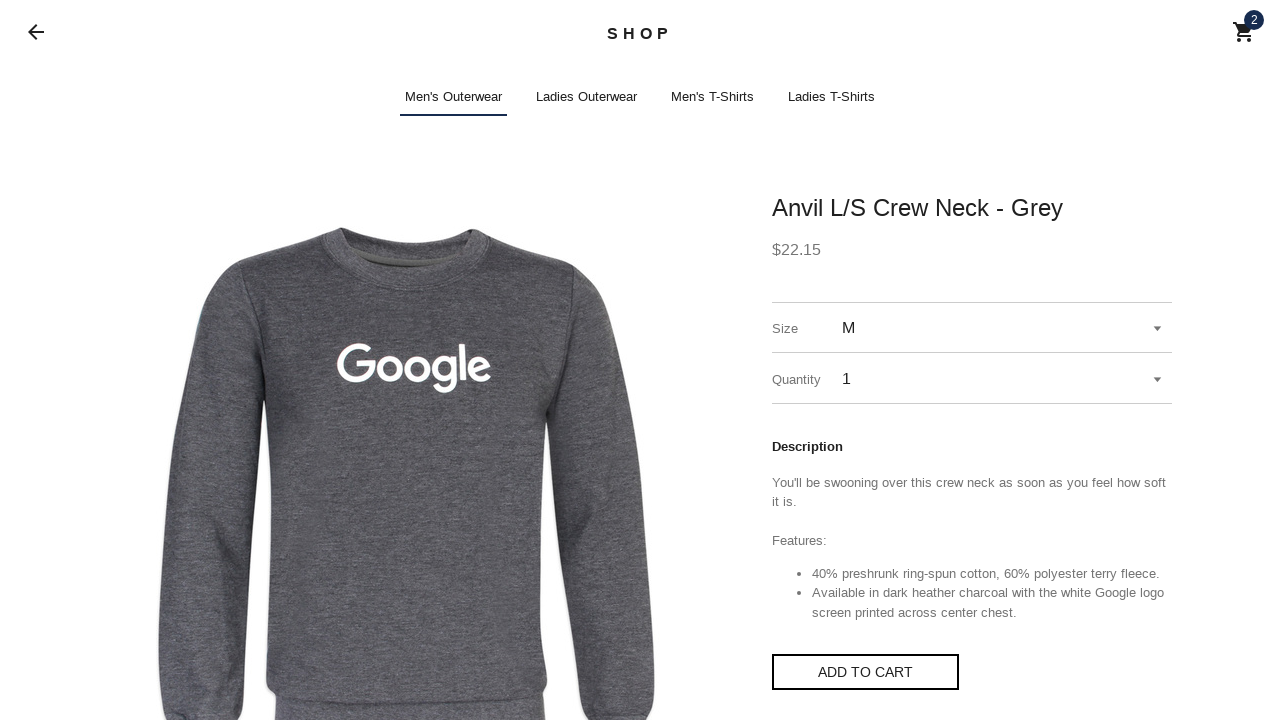

Clicked 'Add to cart' button on product page
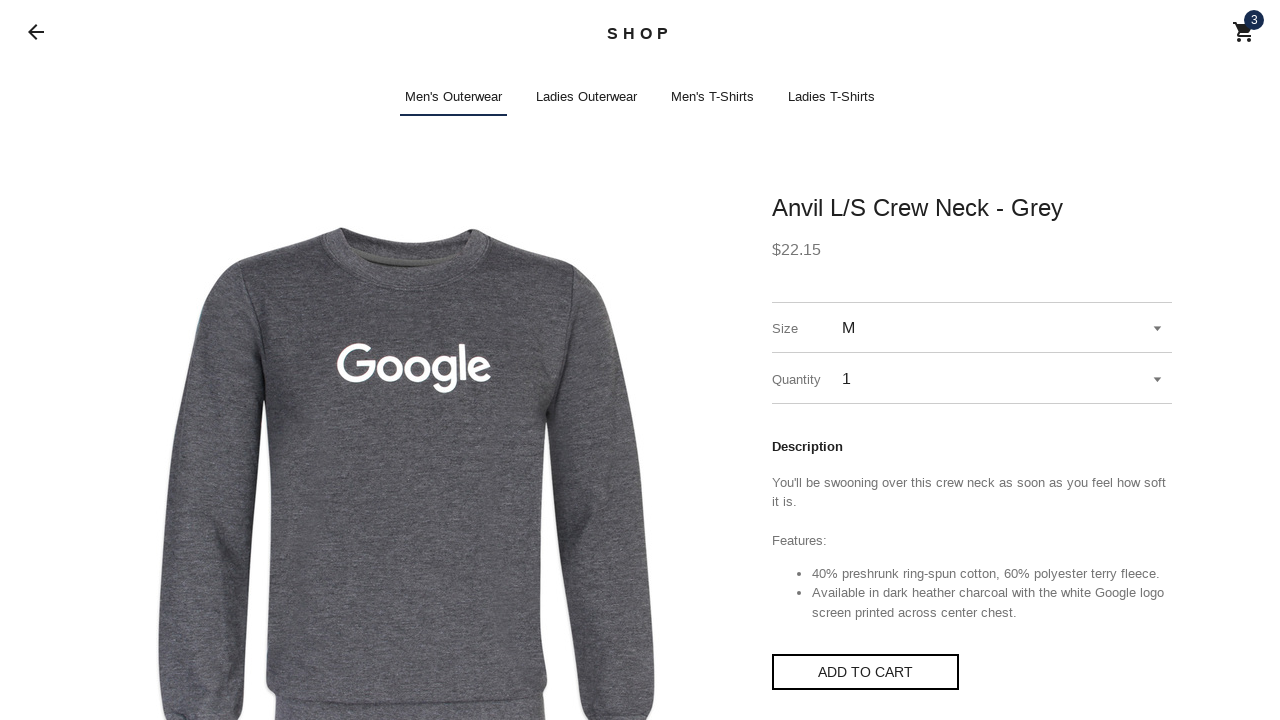

Waited 2 seconds for cart modal to appear
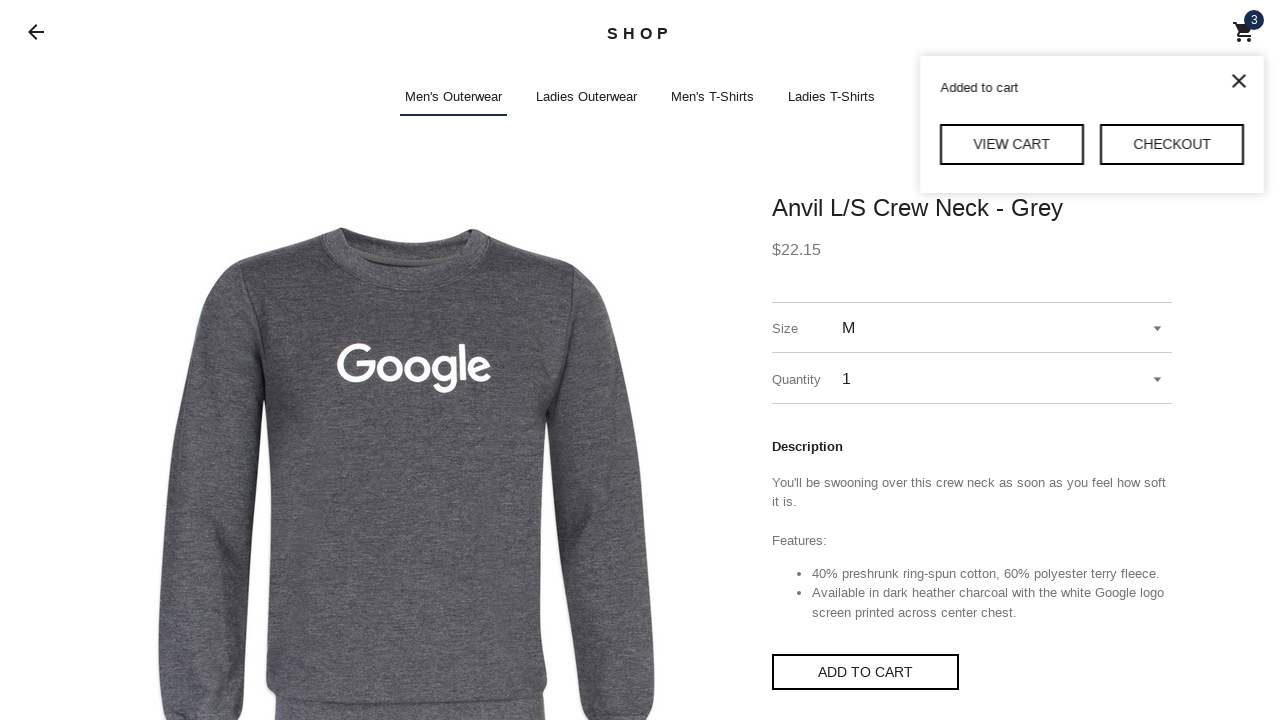

Clicked checkout button in cart modal
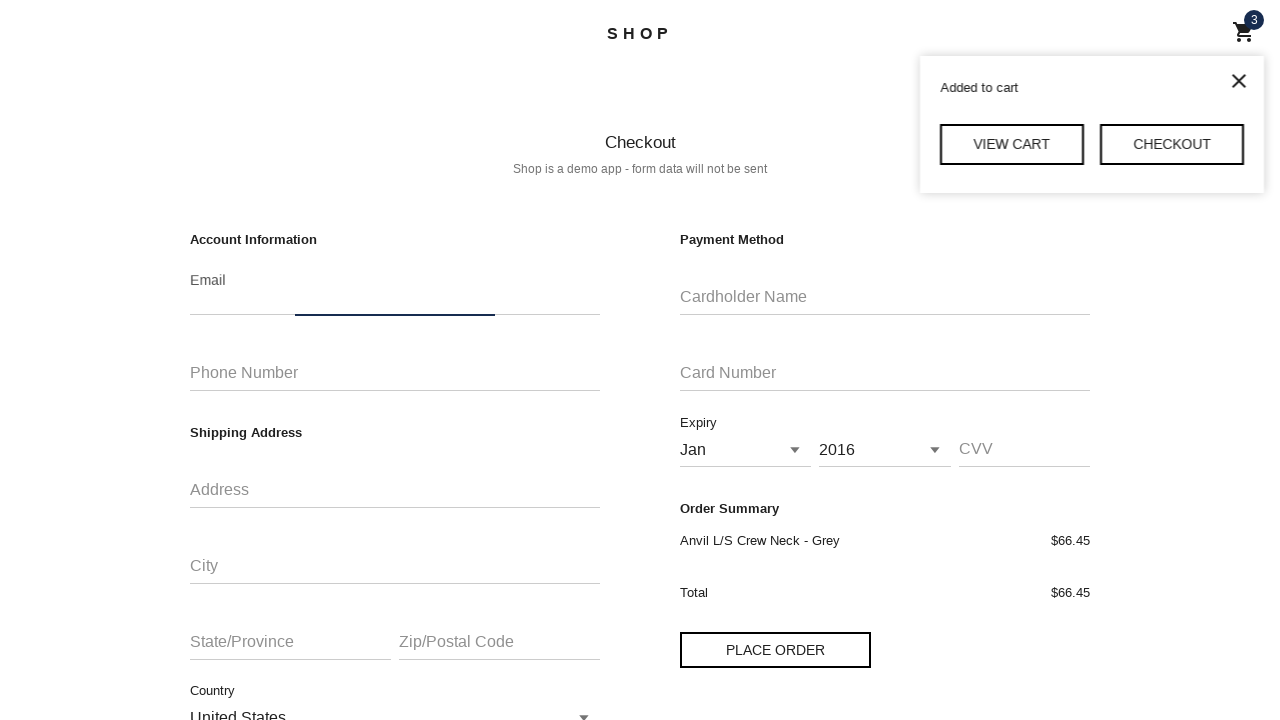

Waited 1 second for checkout page to load
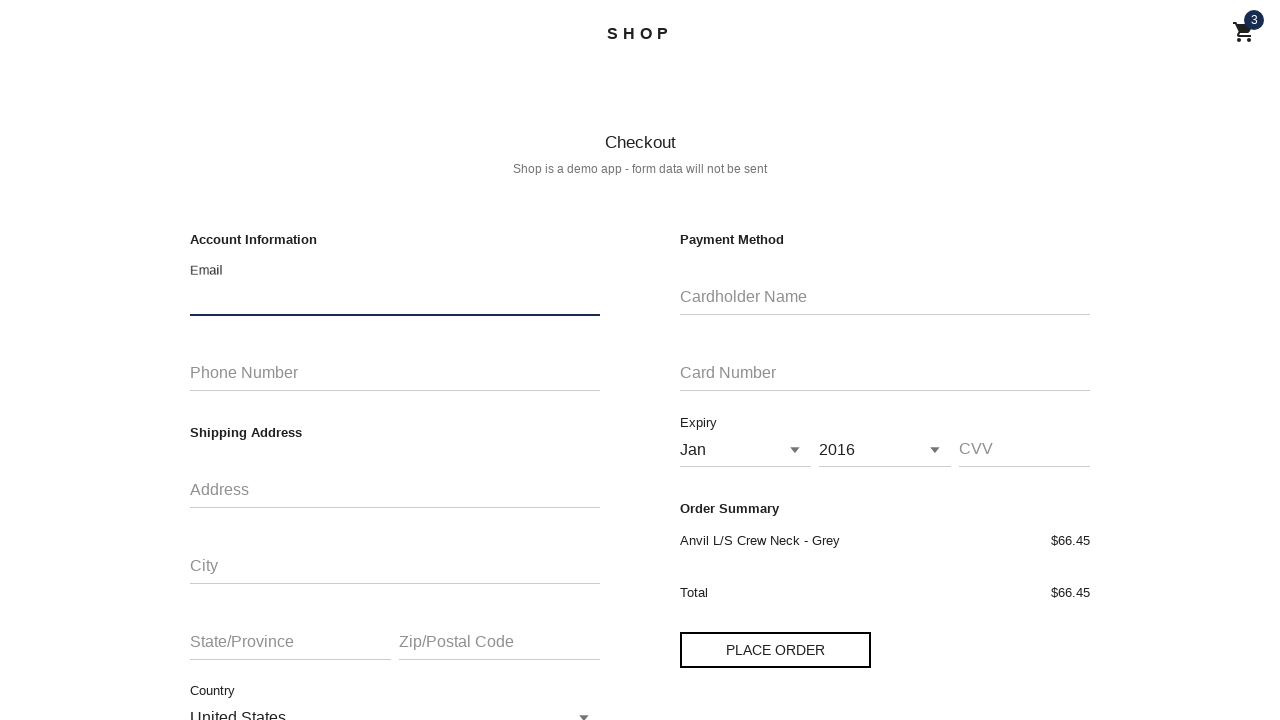

Entered email 'rh' and clicked 'Place Order' button
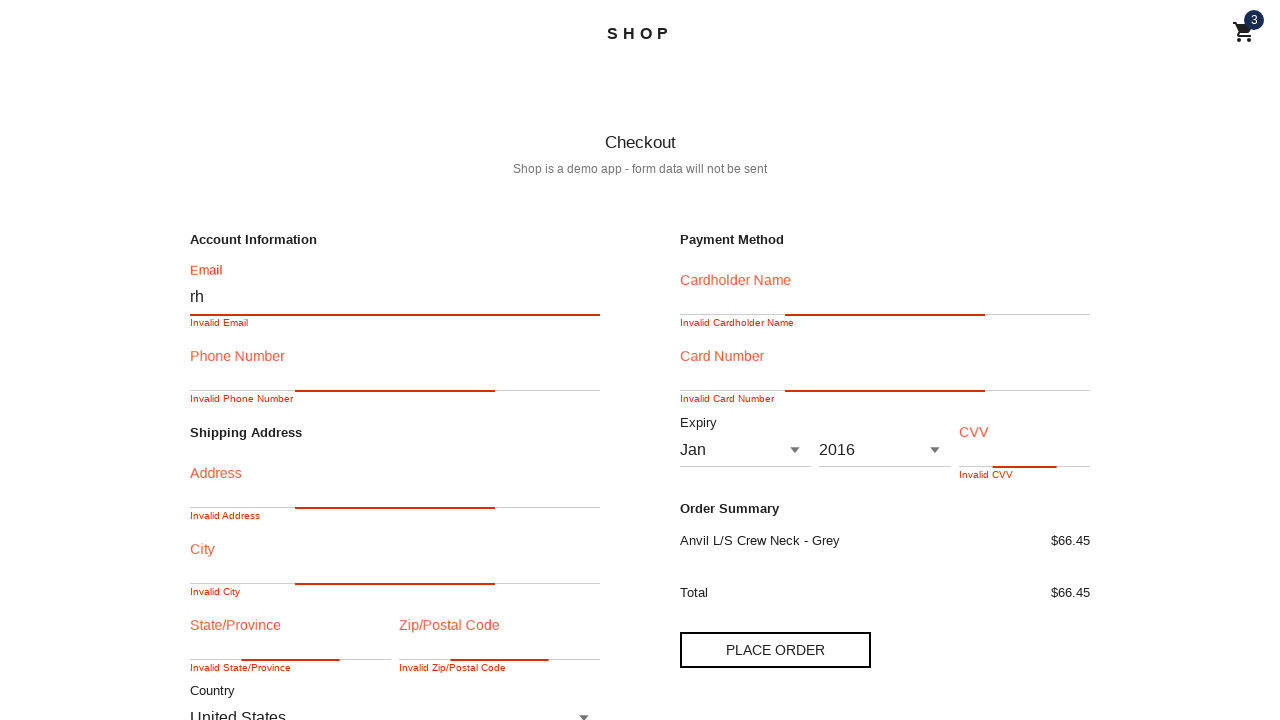

Waited 1 second to check for validation error
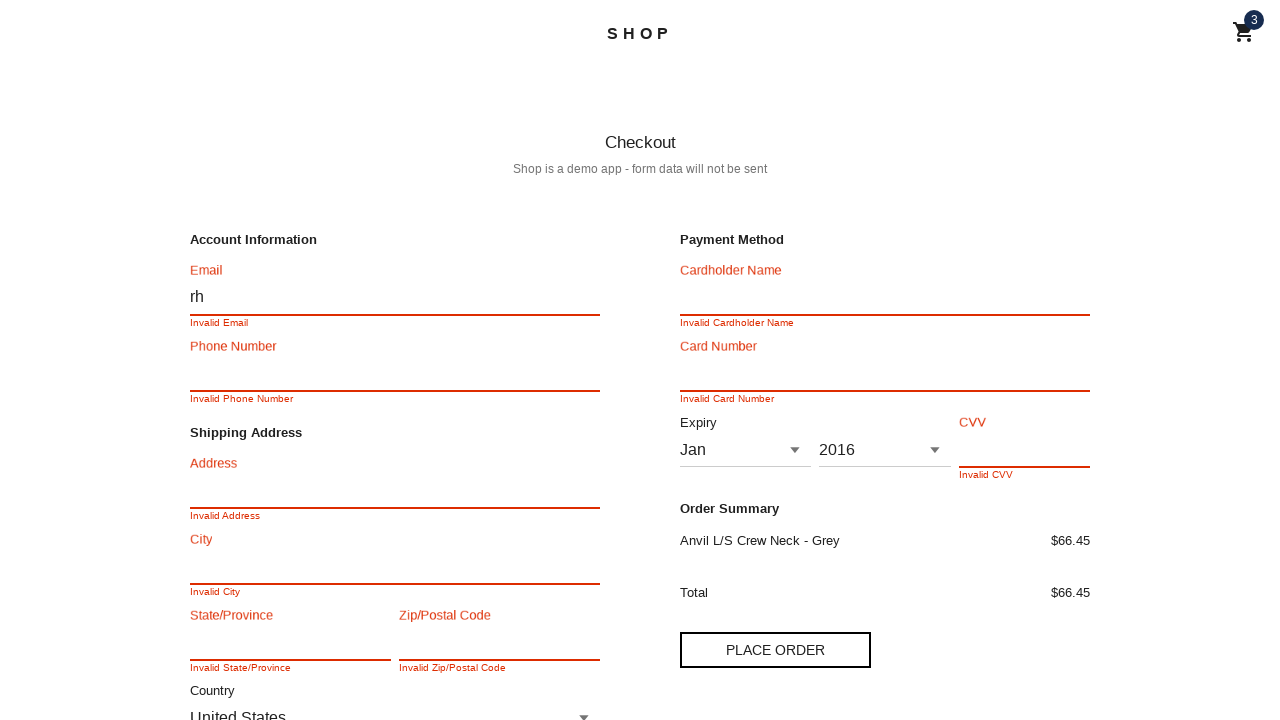

Navigated back to product page for next test case
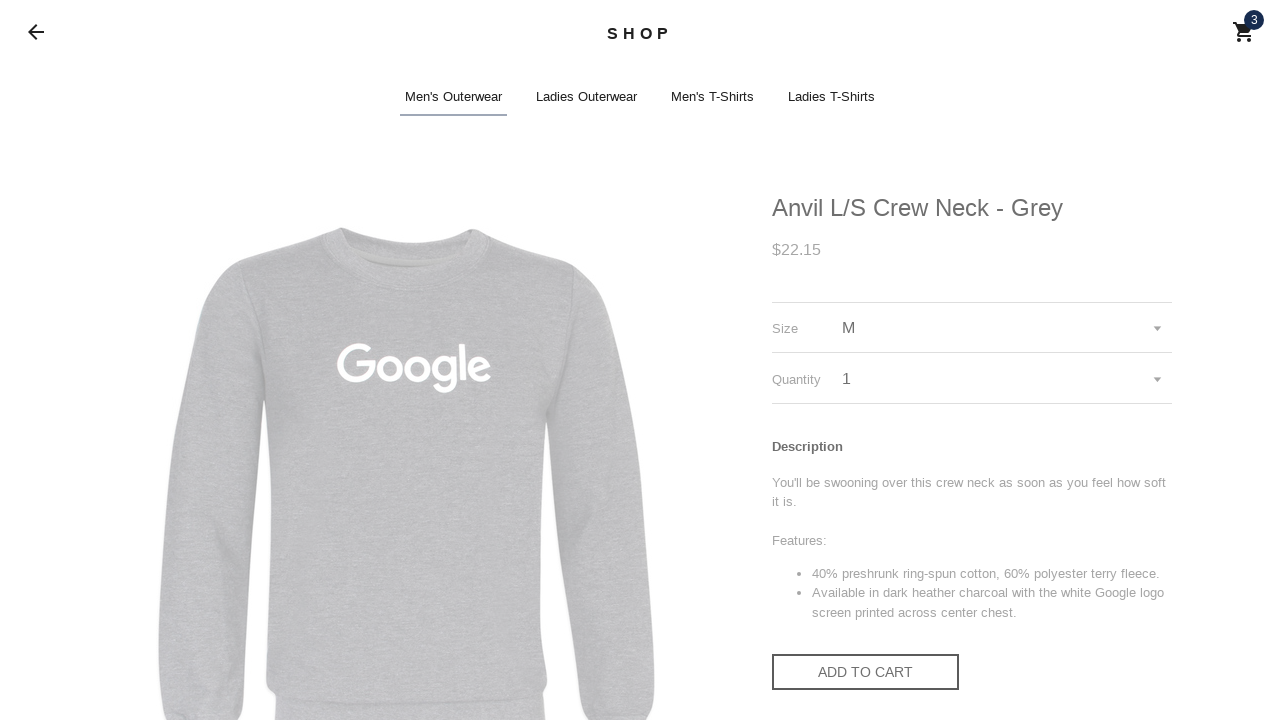

Waited 1 second for product page to load
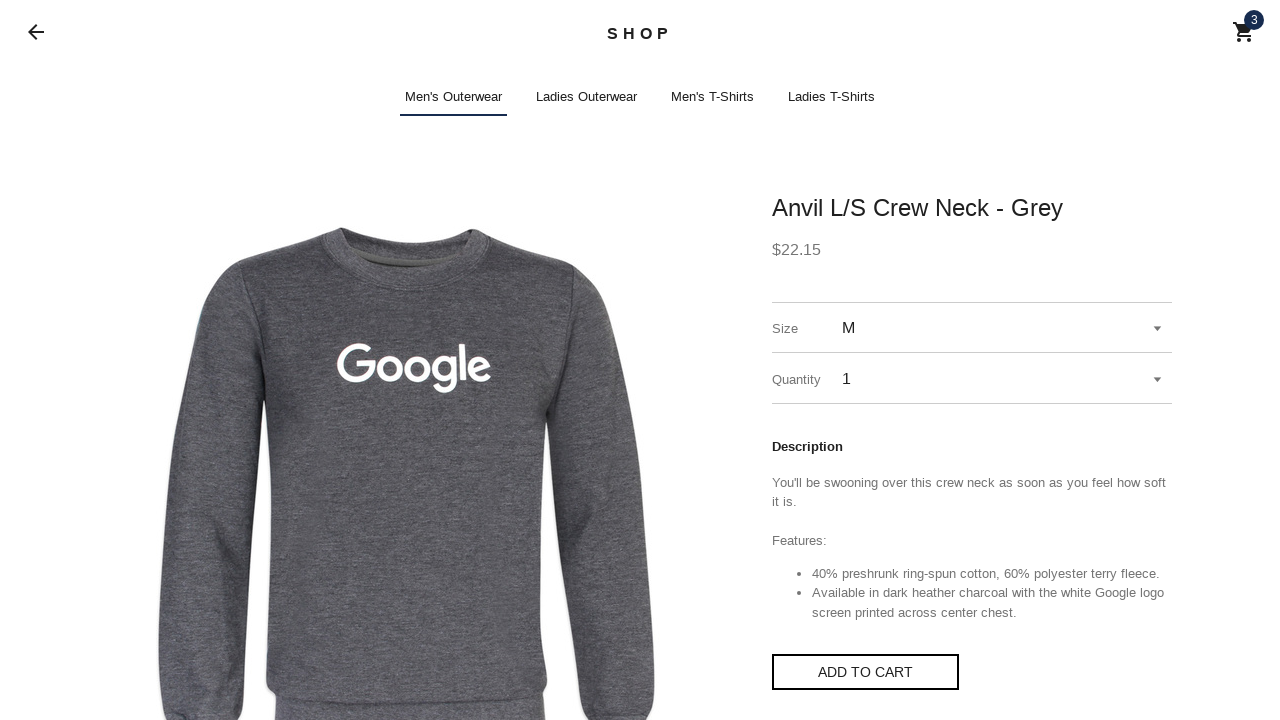

Clicked 'Add to cart' button on product page
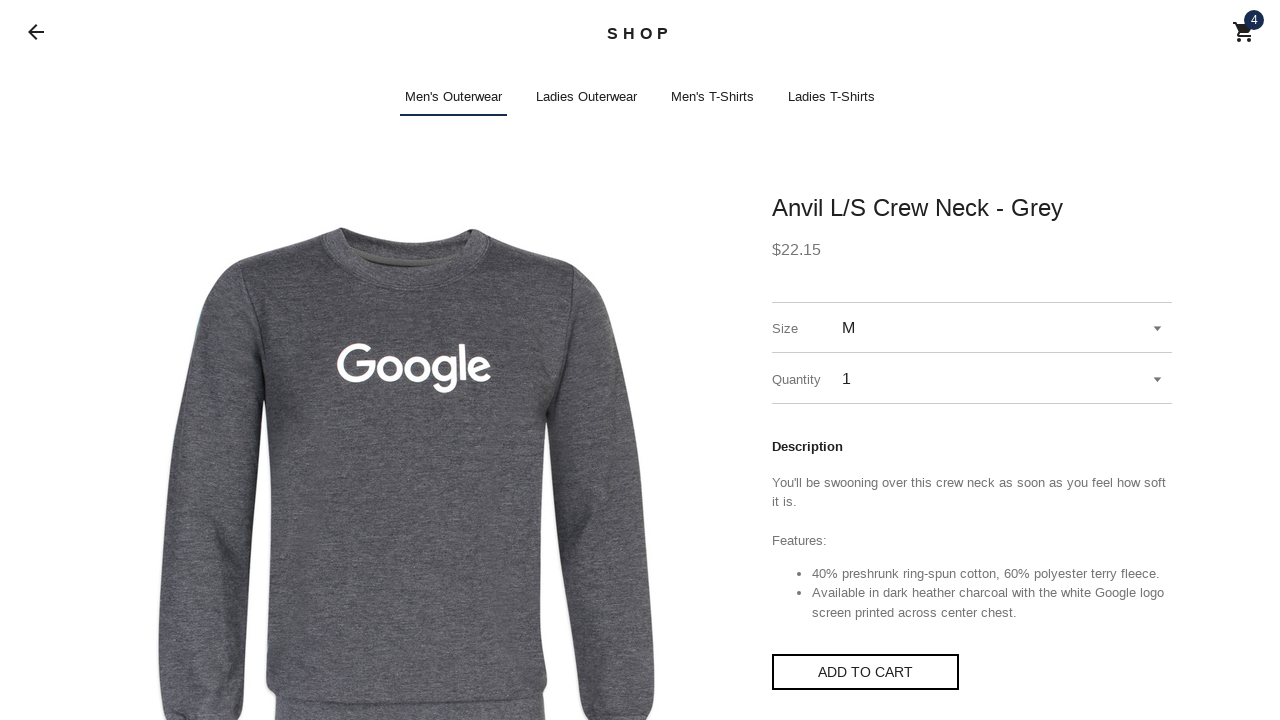

Waited 2 seconds for cart modal to appear
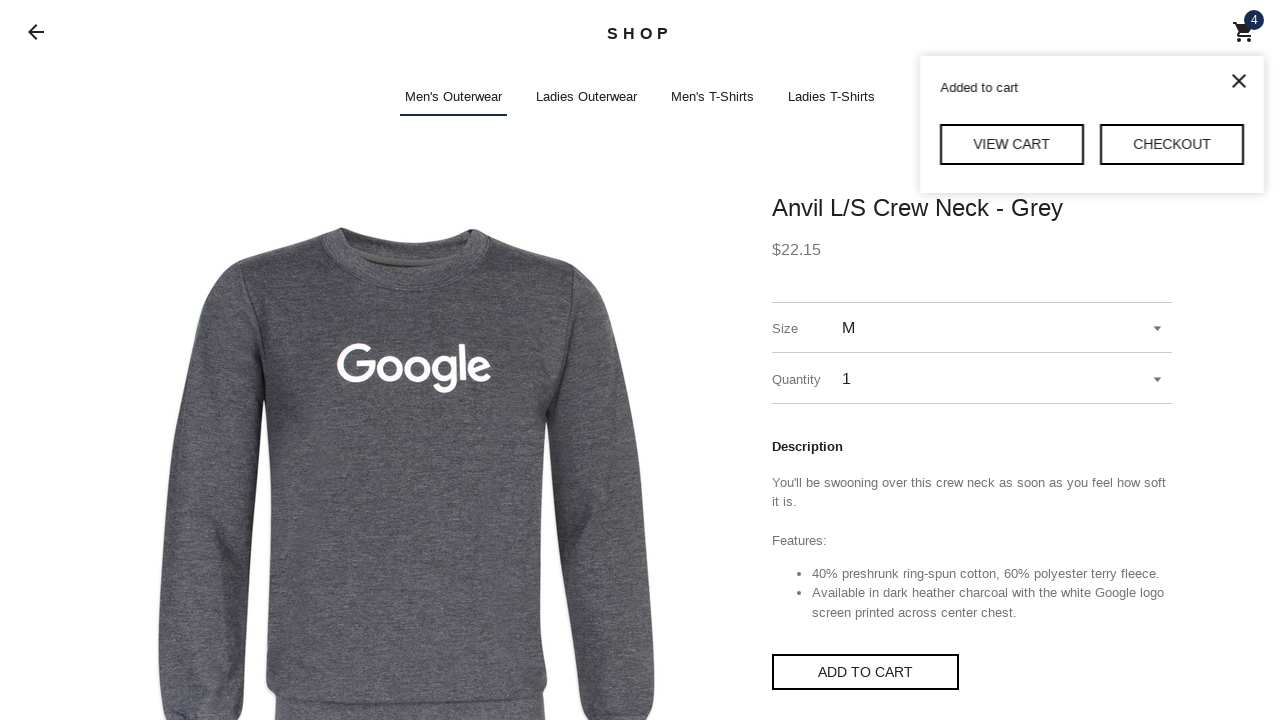

Clicked checkout button in cart modal
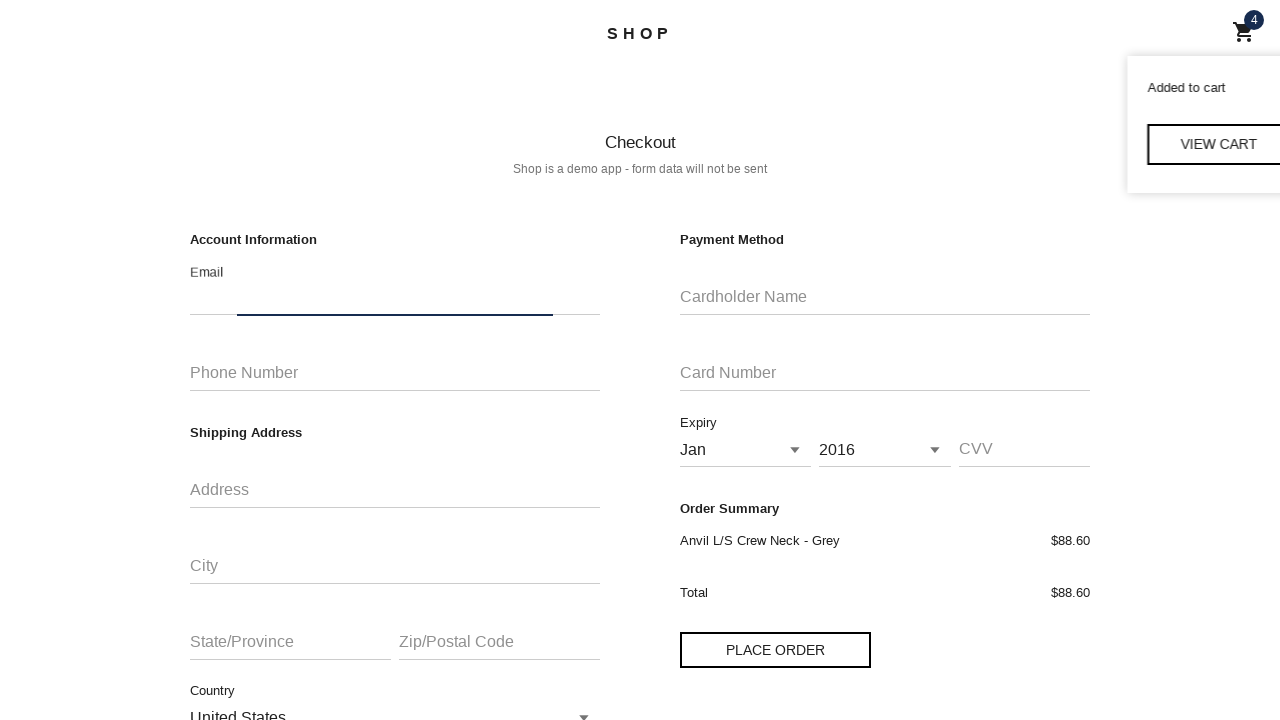

Waited 1 second for checkout page to load
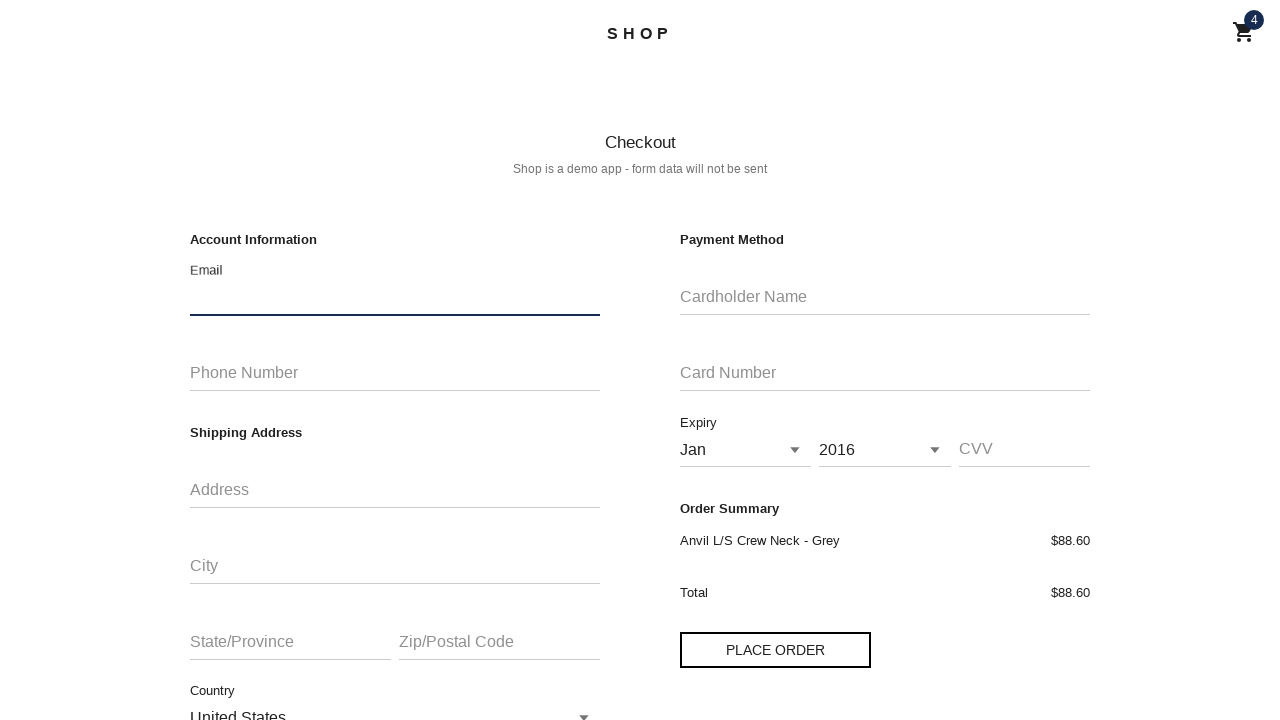

Entered email 'rh@gmail' and clicked 'Place Order' button
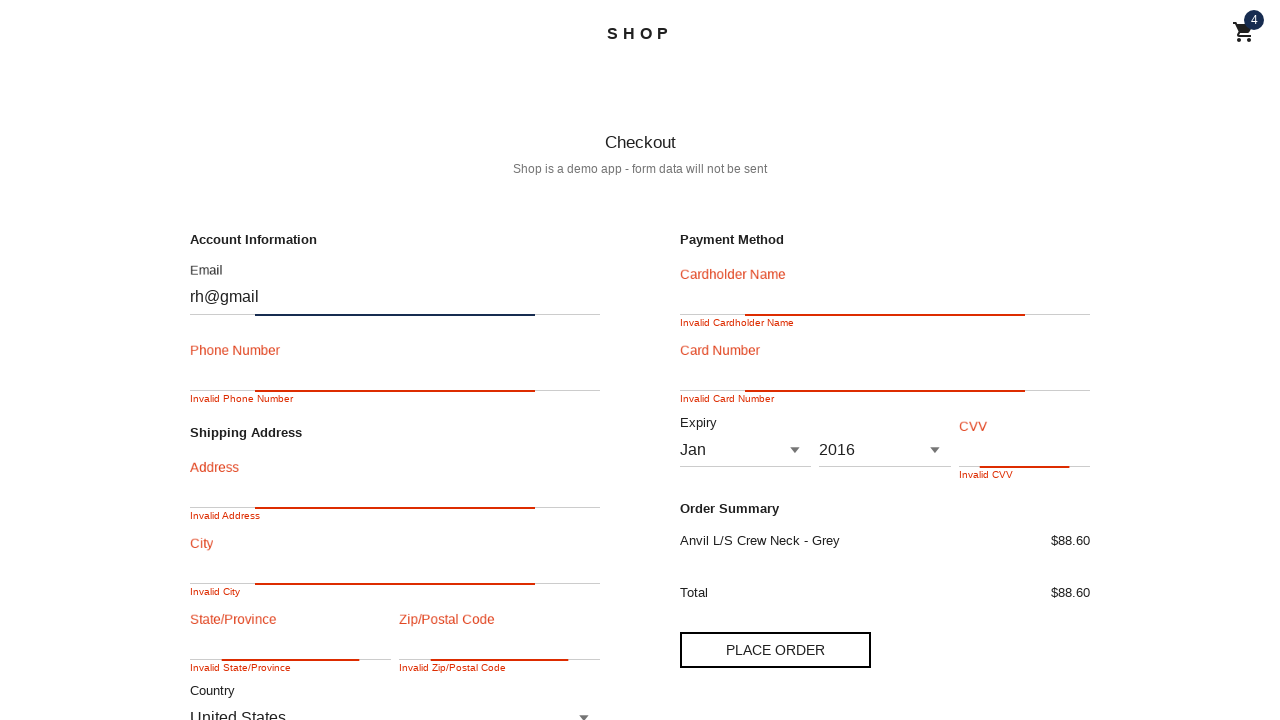

Waited 1 second to check for validation error
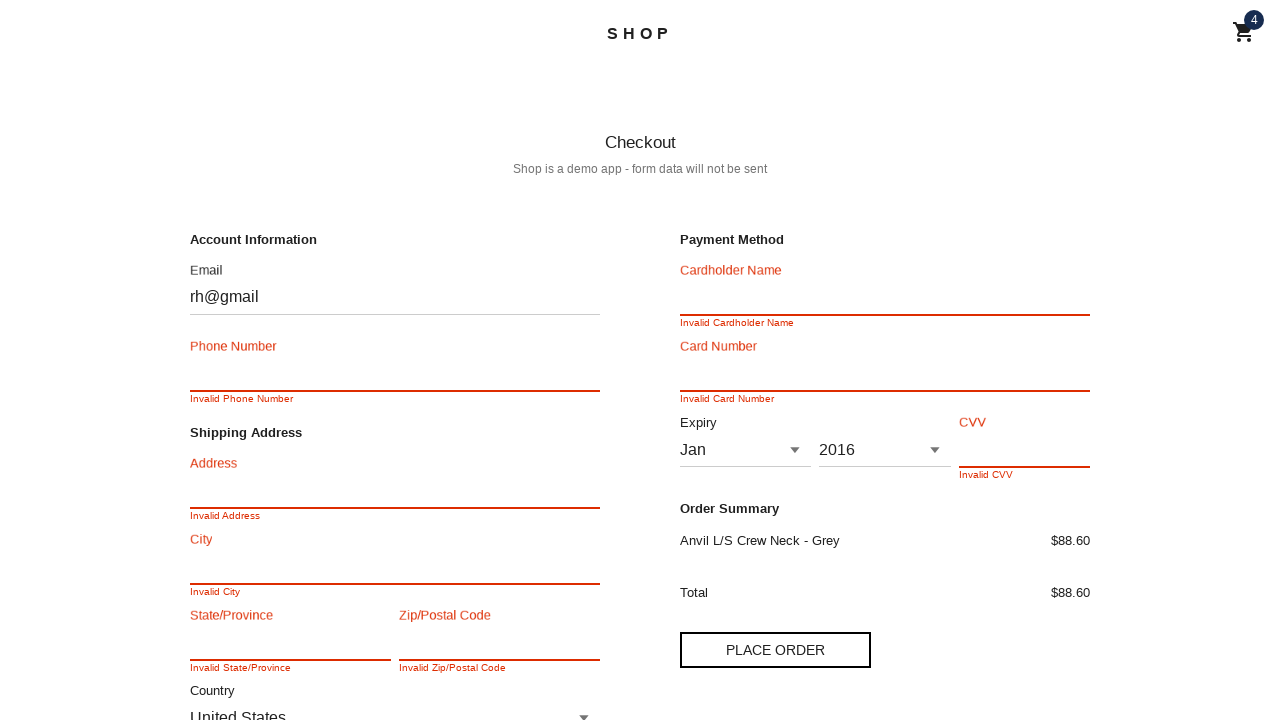

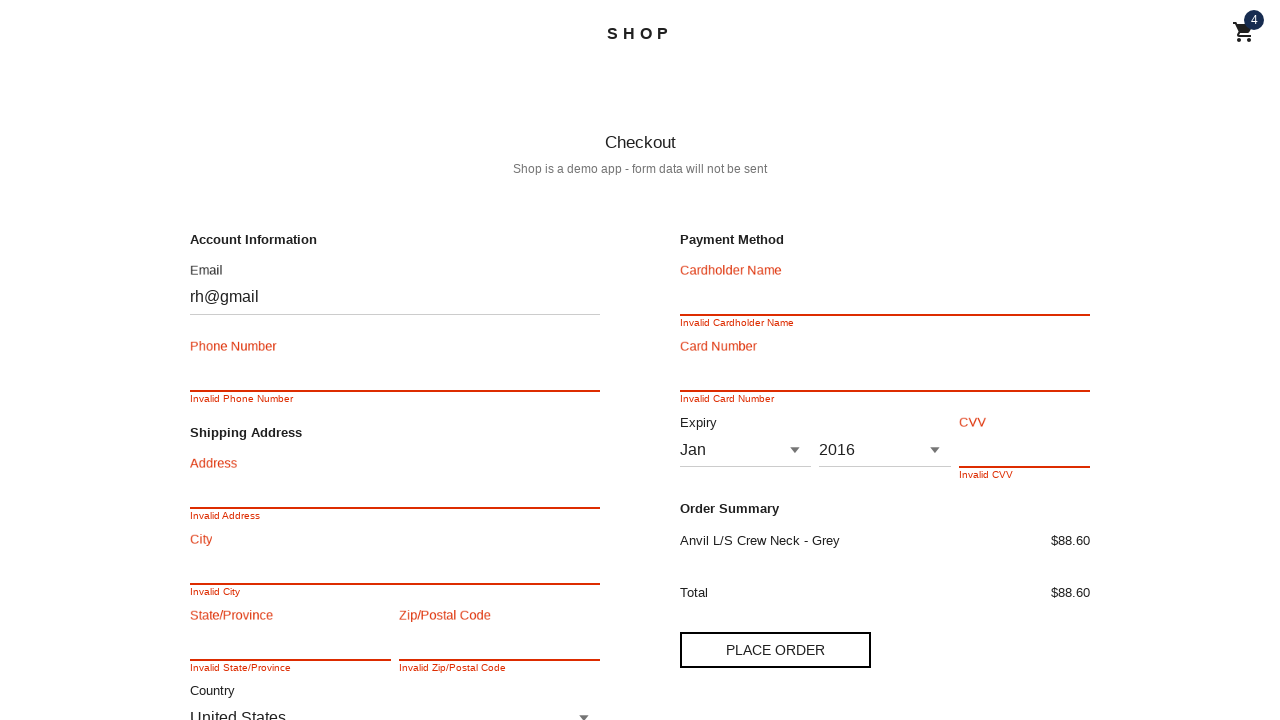